Configures parameters on a GEOPIG scientific calculator by selecting temperature/pressure options and entering ranges for isothermal bars and temperature values

Starting URL: http://geopig3.la.asu.edu:8080/GEOPIG/pigopt1.html

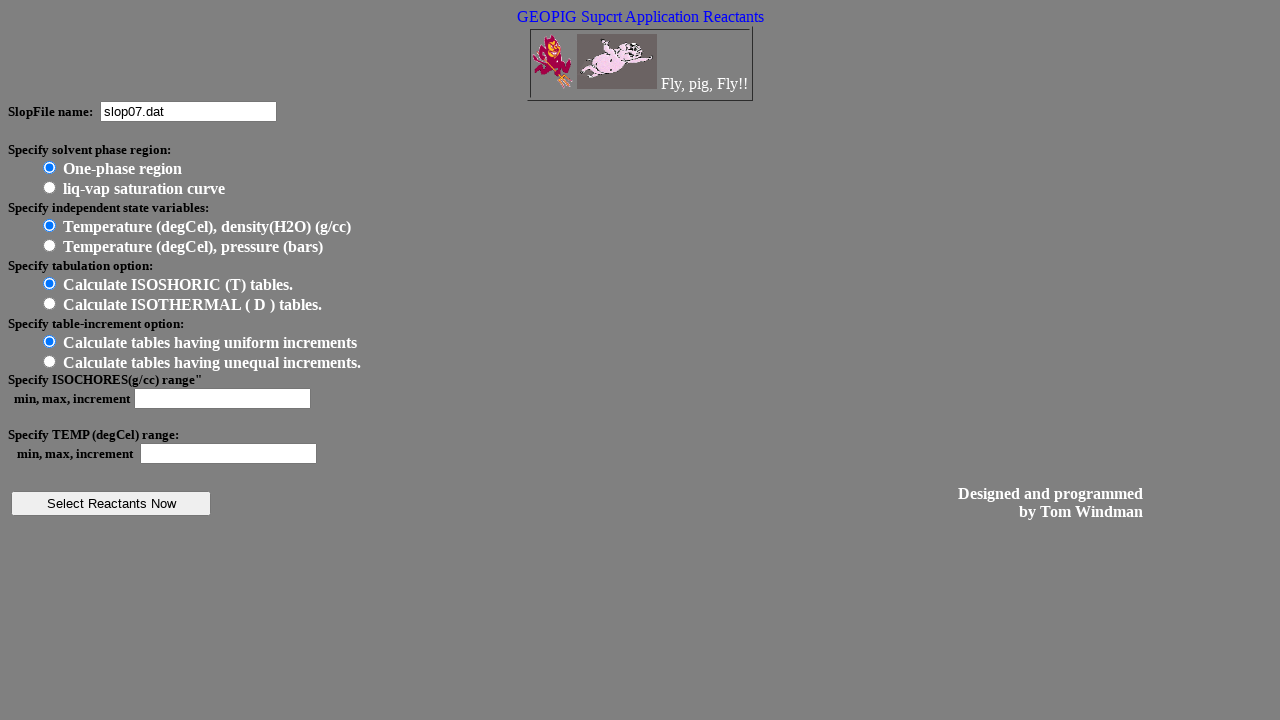

Selected the second independent variable option (pressure as independent variable) at (50, 246) on input[name='iopt_state_var'][value='2']
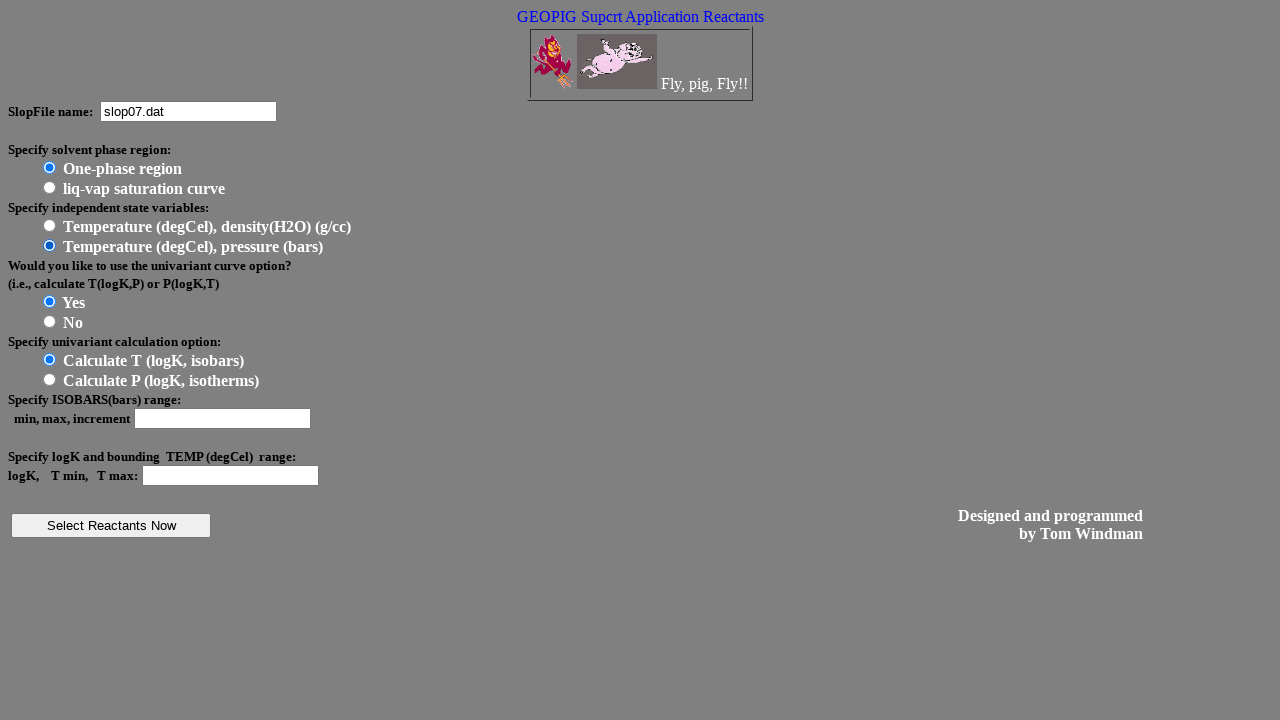

Selected 'N' for univariate curve option at (50, 322) on input[name='univar_curve_opt'][value='N']
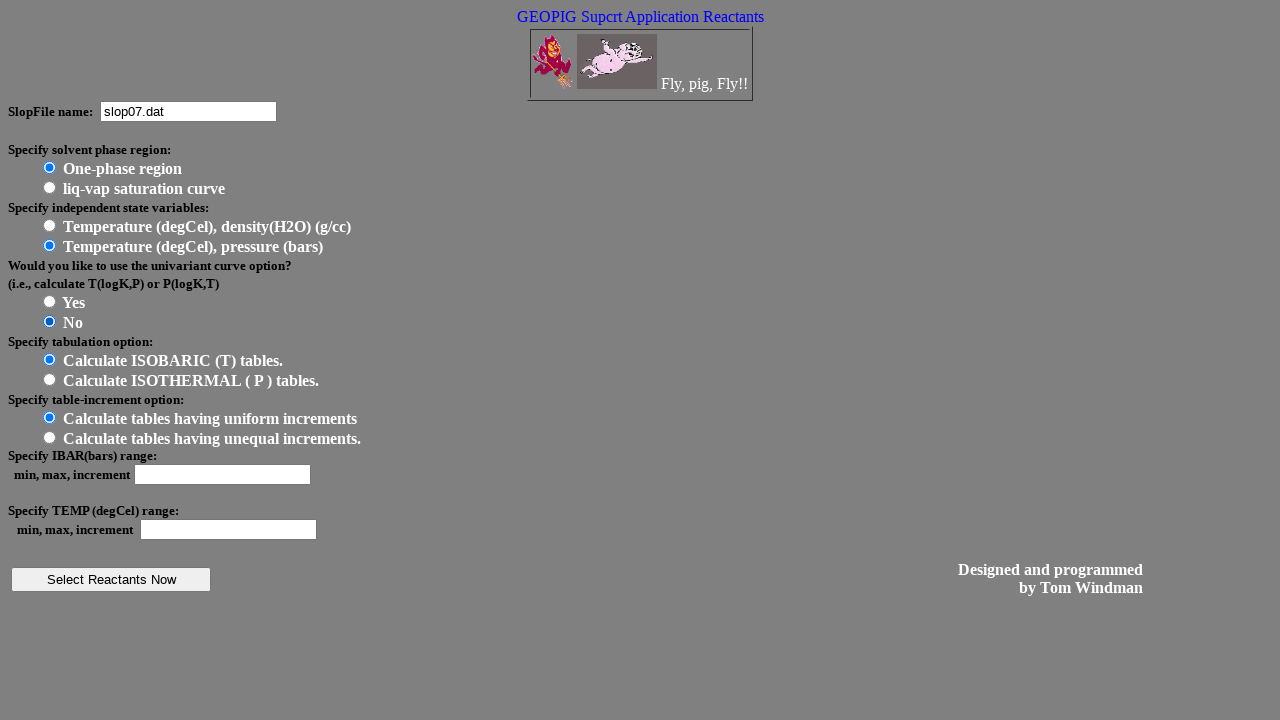

Entered isothermal bars range: 0 to 150 in steps of 15 on #iso_bars_range
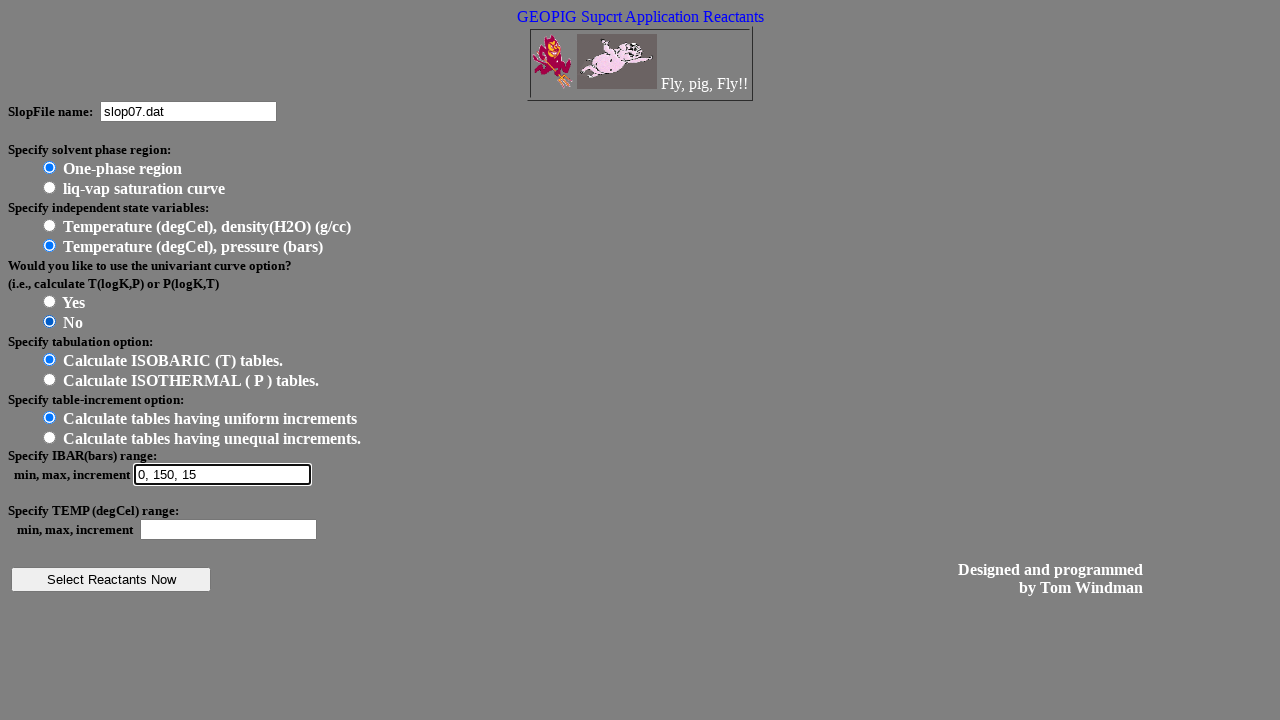

Entered temperature range: 0 to 200 in steps of 25 on #temp_range
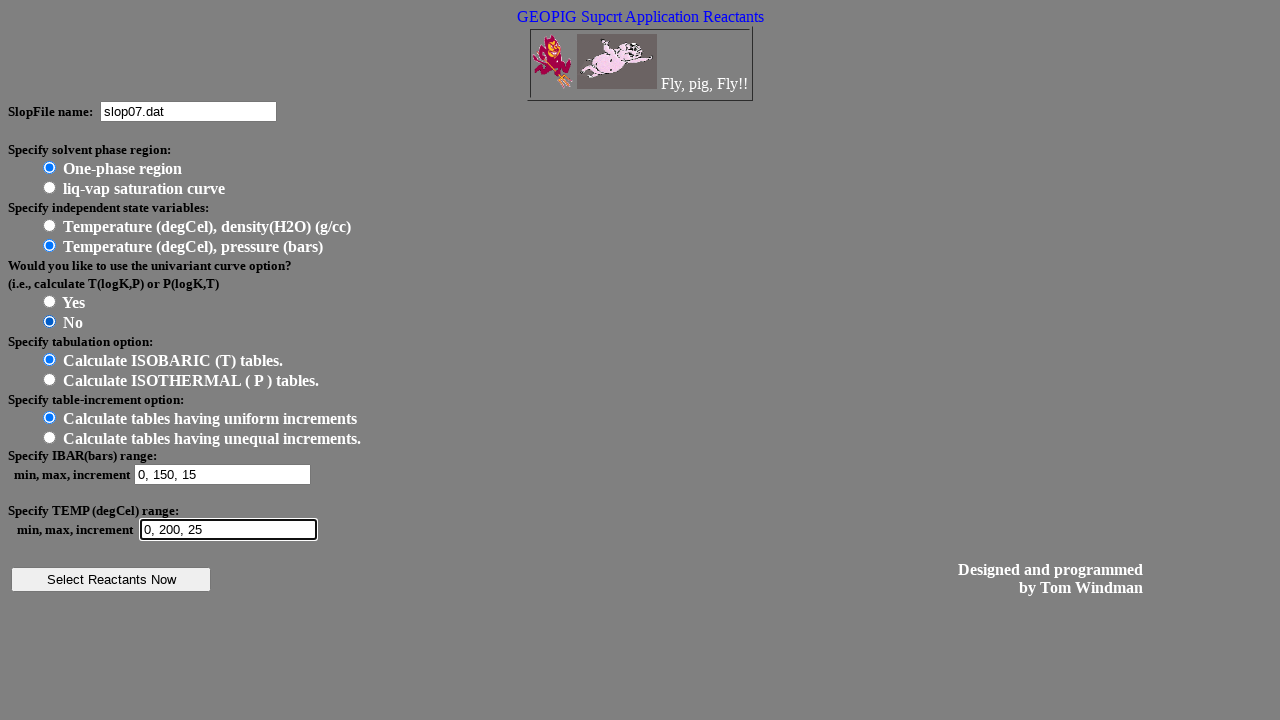

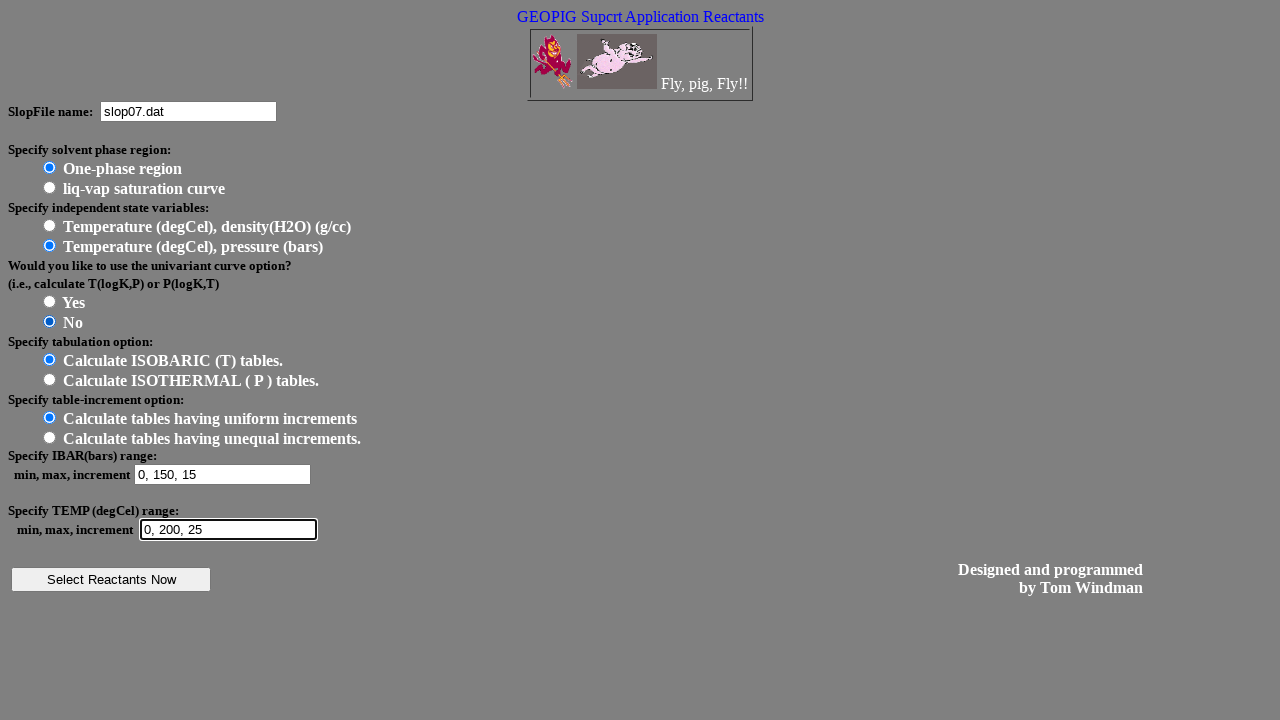